Tests jQuery UI selectable functionality by selecting multiple items using Ctrl+Click within an iframe

Starting URL: https://jqueryui.com/selectable/

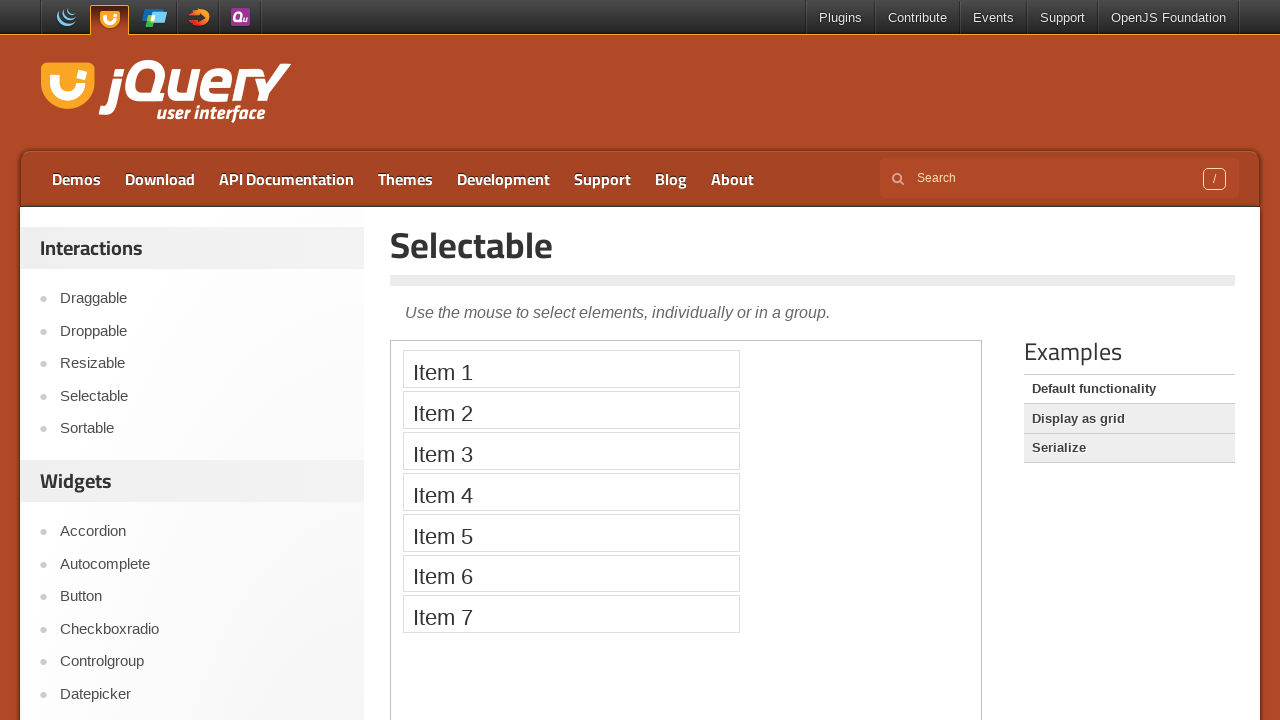

Waited for demo frame selector to load
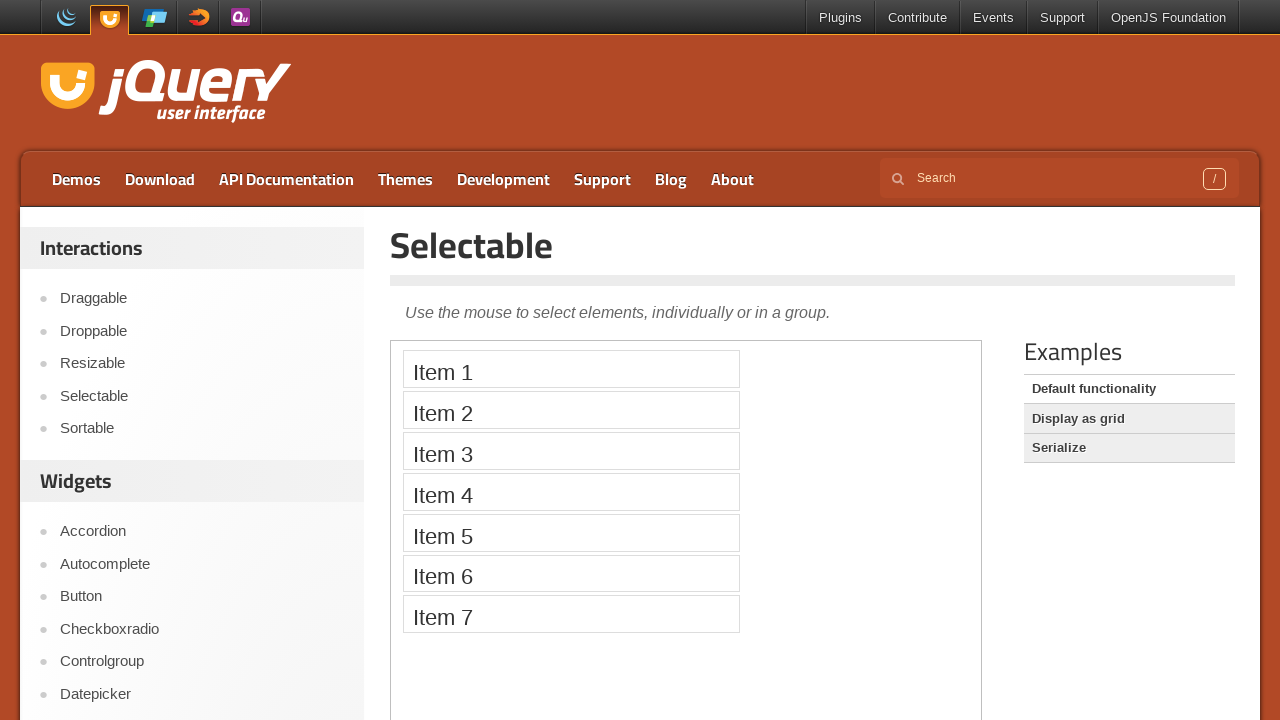

Located first demo frame
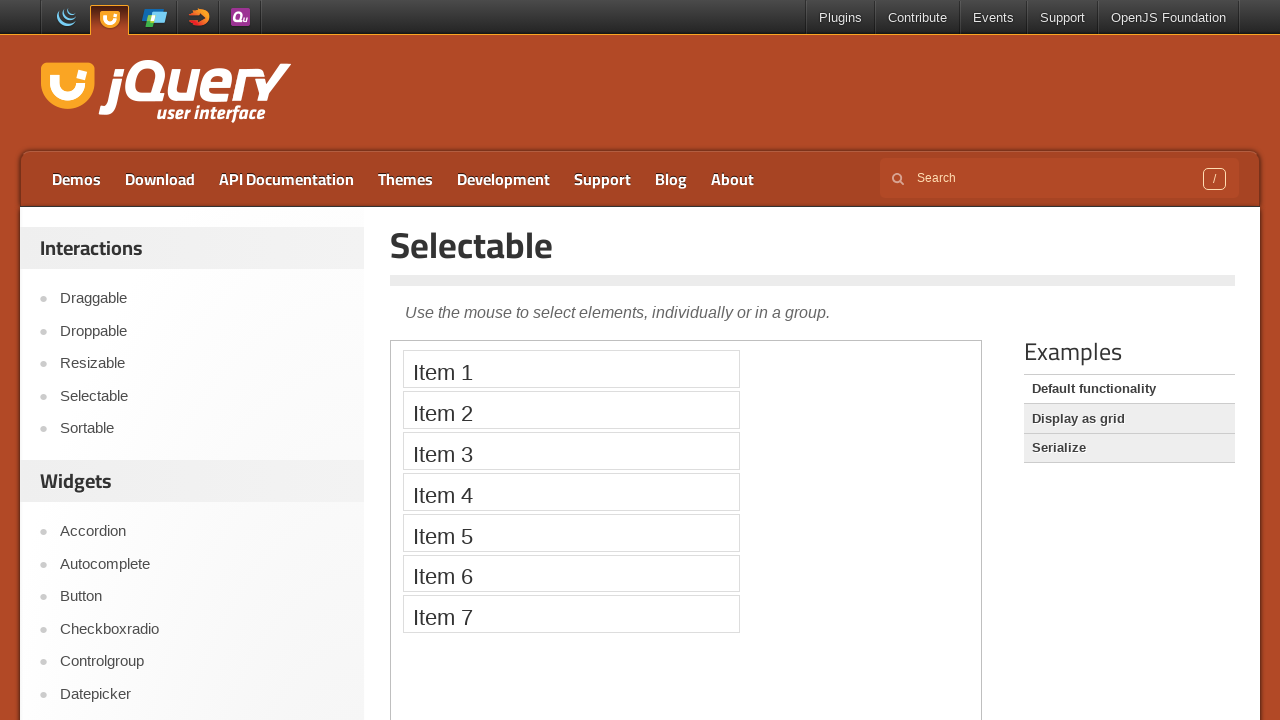

Switched to iframe context
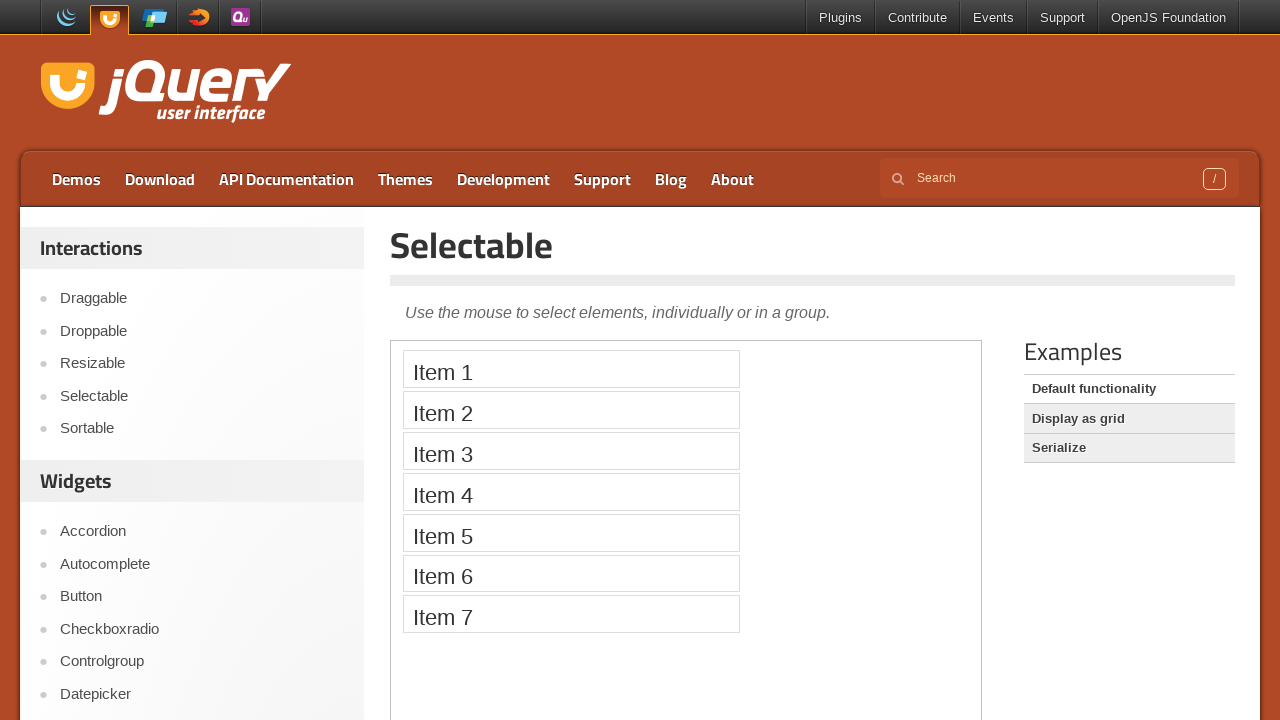

Ctrl+Clicked Item 1 in selectable list at (571, 369) on .demo-frame >> internal:control=enter-frame >> xpath=//li[text()='Item 1']
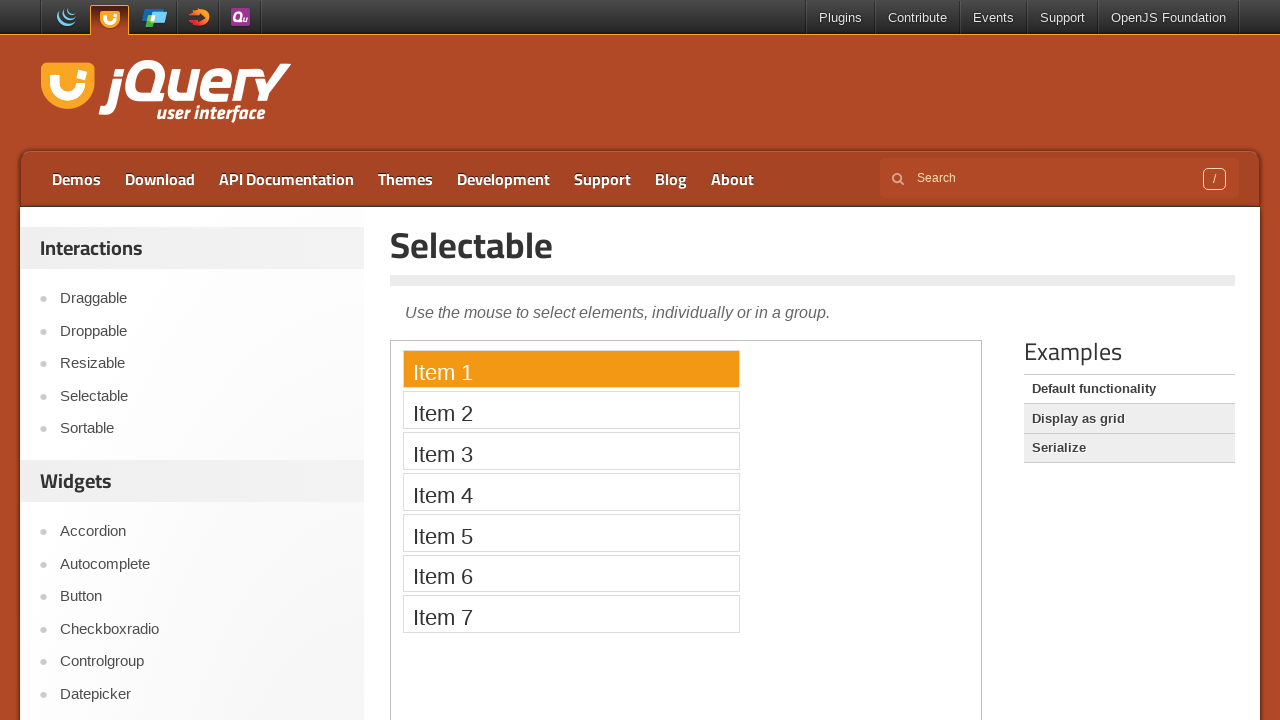

Ctrl+Clicked Item 3 in selectable list at (571, 451) on .demo-frame >> internal:control=enter-frame >> xpath=//li[text()='Item 3']
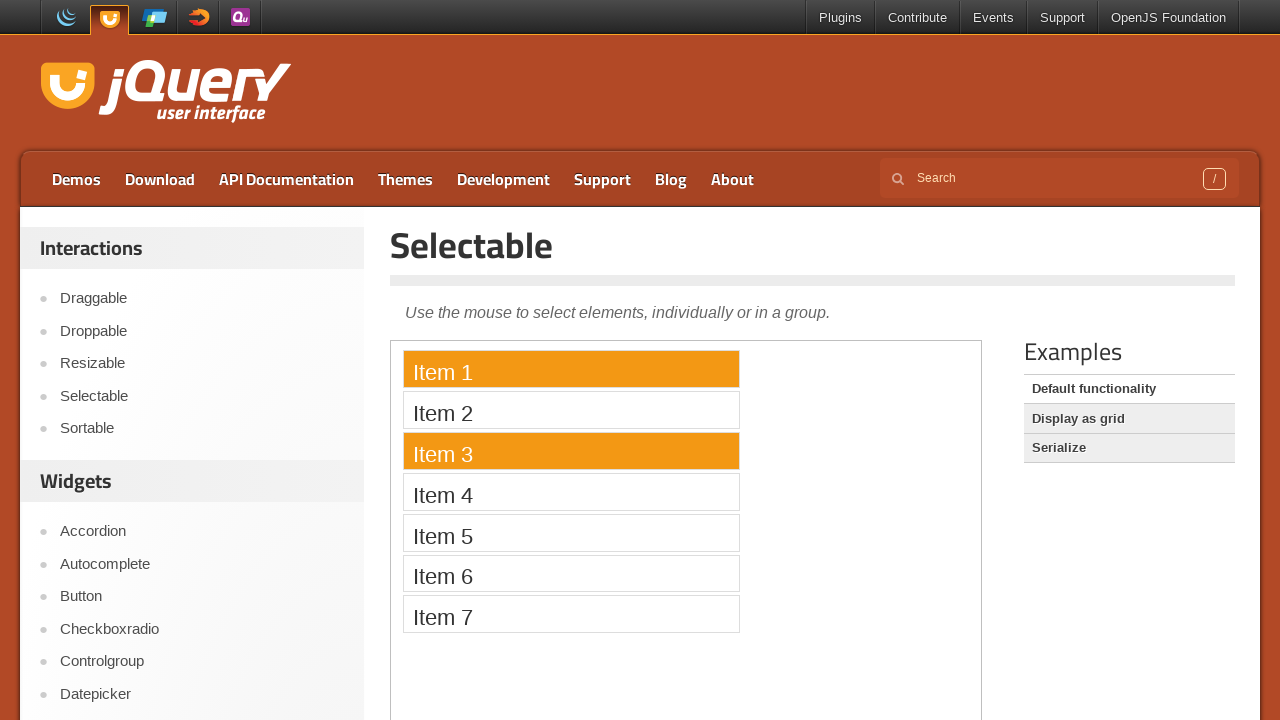

Ctrl+Clicked Item 5 in selectable list at (571, 532) on .demo-frame >> internal:control=enter-frame >> xpath=//li[text()='Item 5']
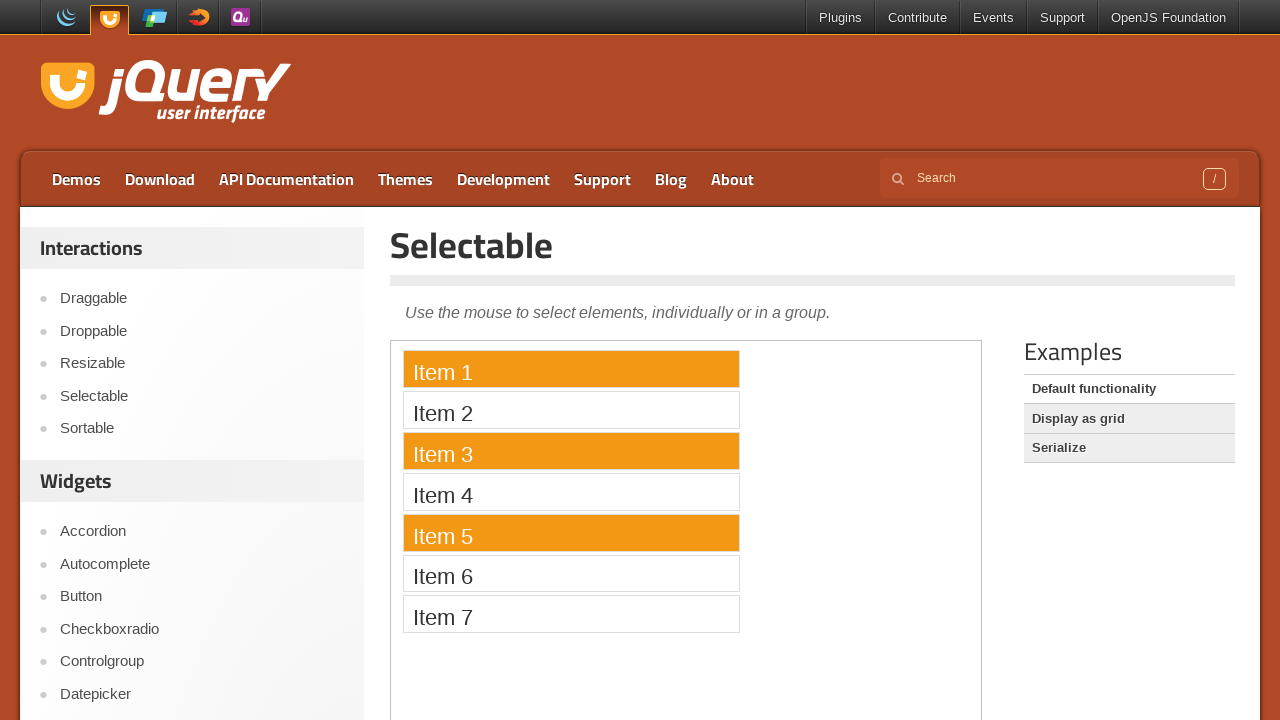

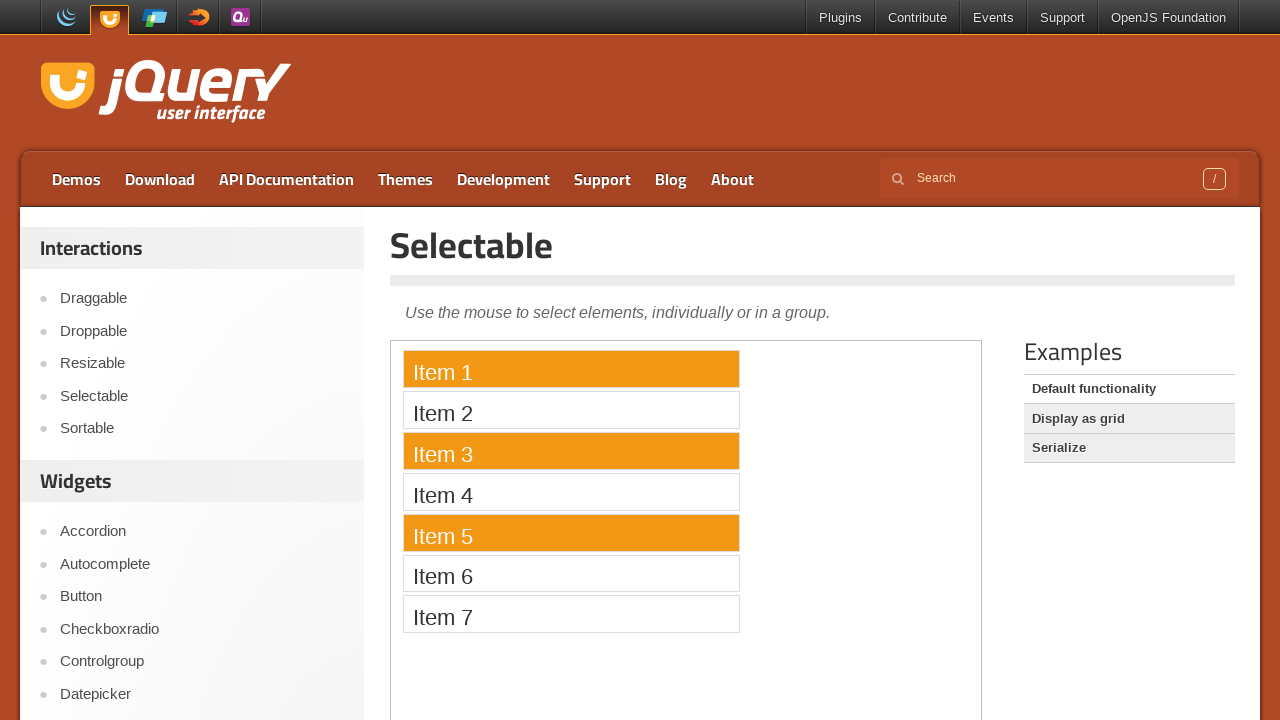